Tests sorting the Due column in ascending order by clicking the column header and verifying the values are sorted correctly using CSS pseudo-class selectors.

Starting URL: http://the-internet.herokuapp.com/tables

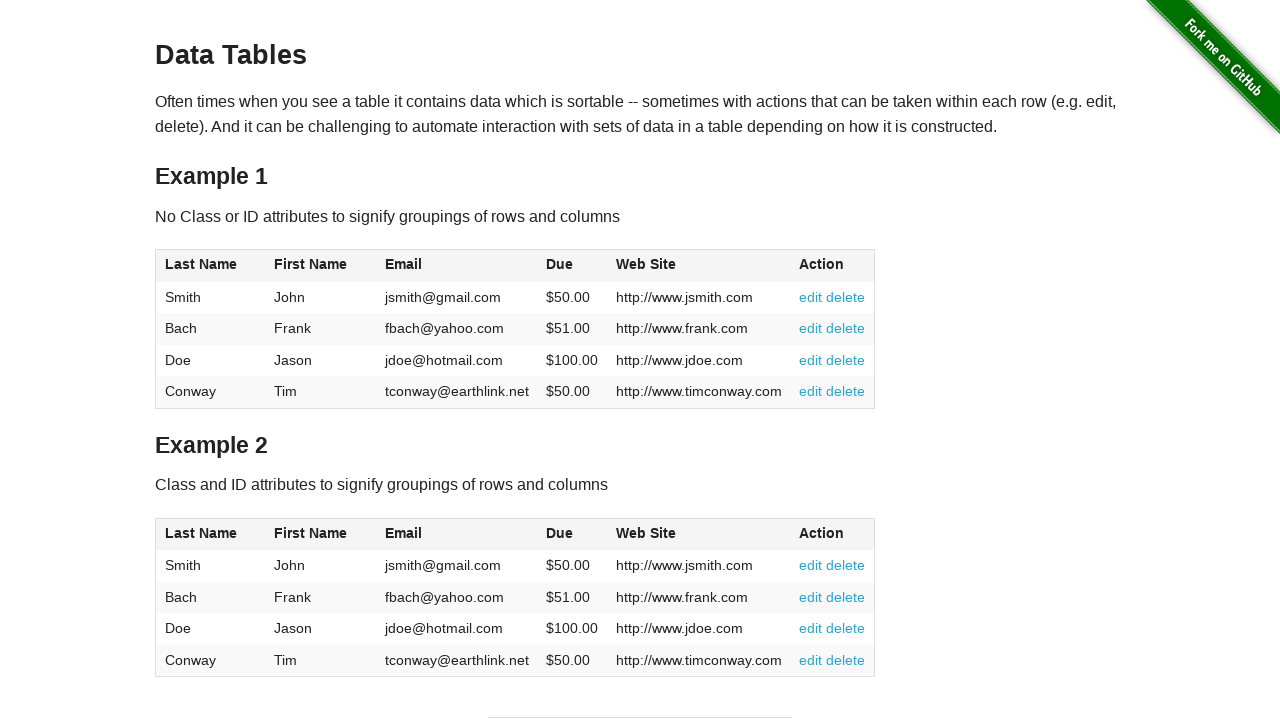

Clicked the Due column header (4th column) to sort in ascending order at (572, 266) on #table1 thead tr th:nth-child(4)
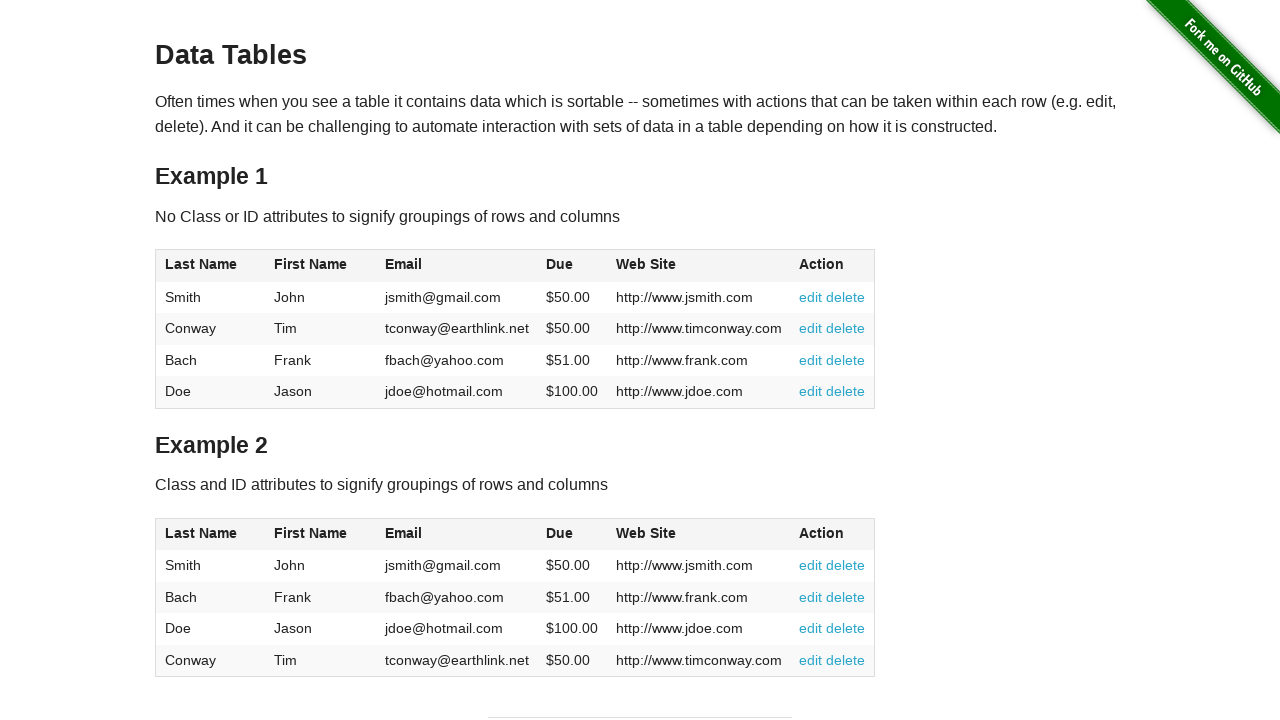

Waited for table data in the Due column to be present
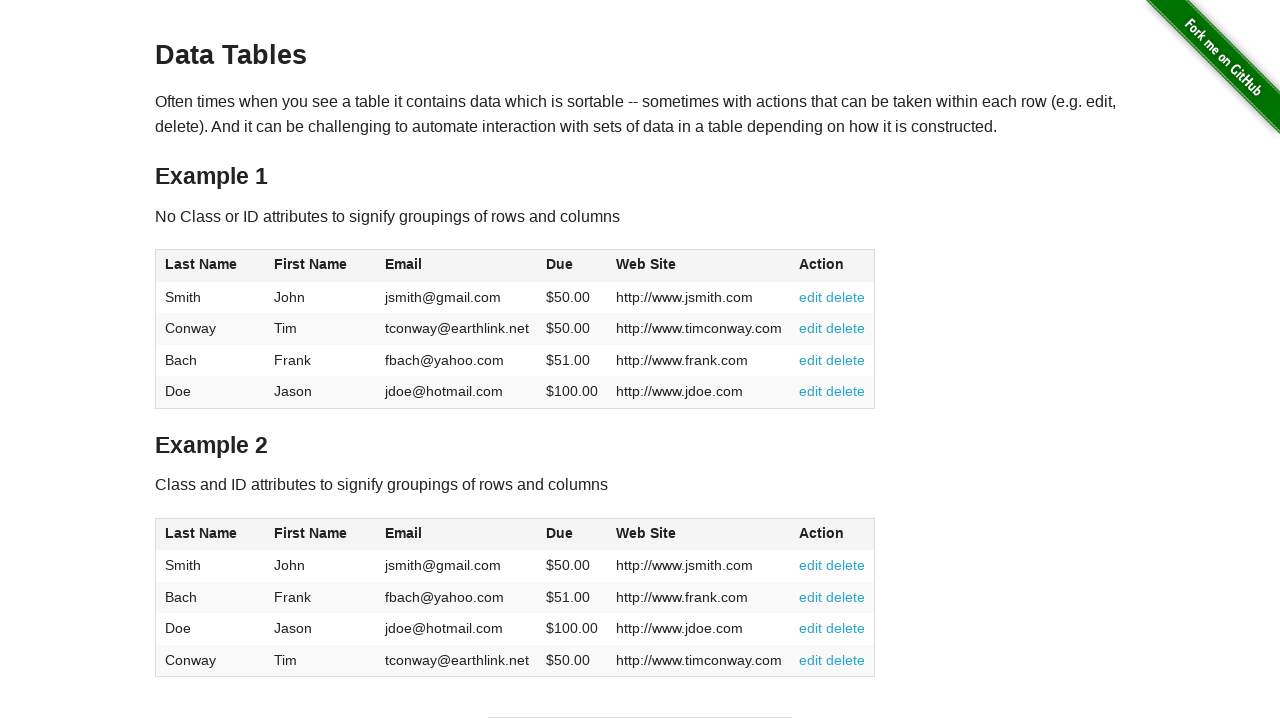

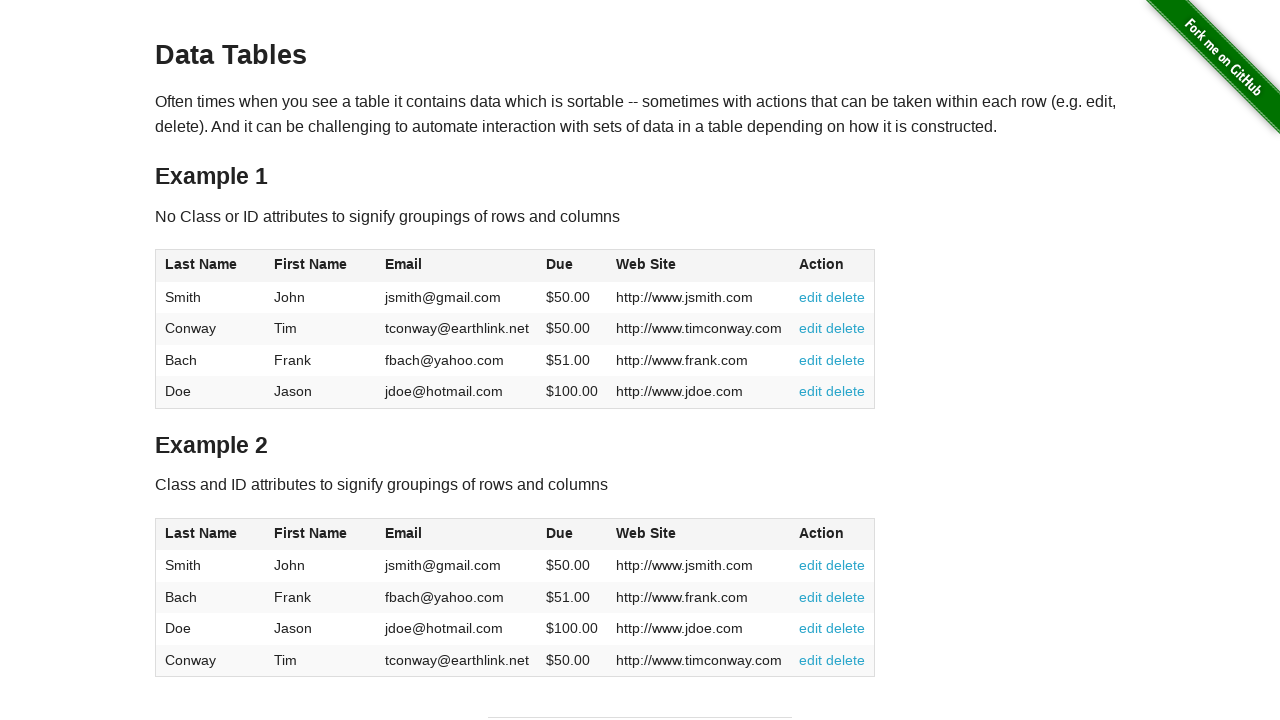